Tests handling of child windows by clicking a link that opens a new page, extracting text from the new page, and using that text in the original page

Starting URL: https://rahulshettyacademy.com/loginpagePractise/

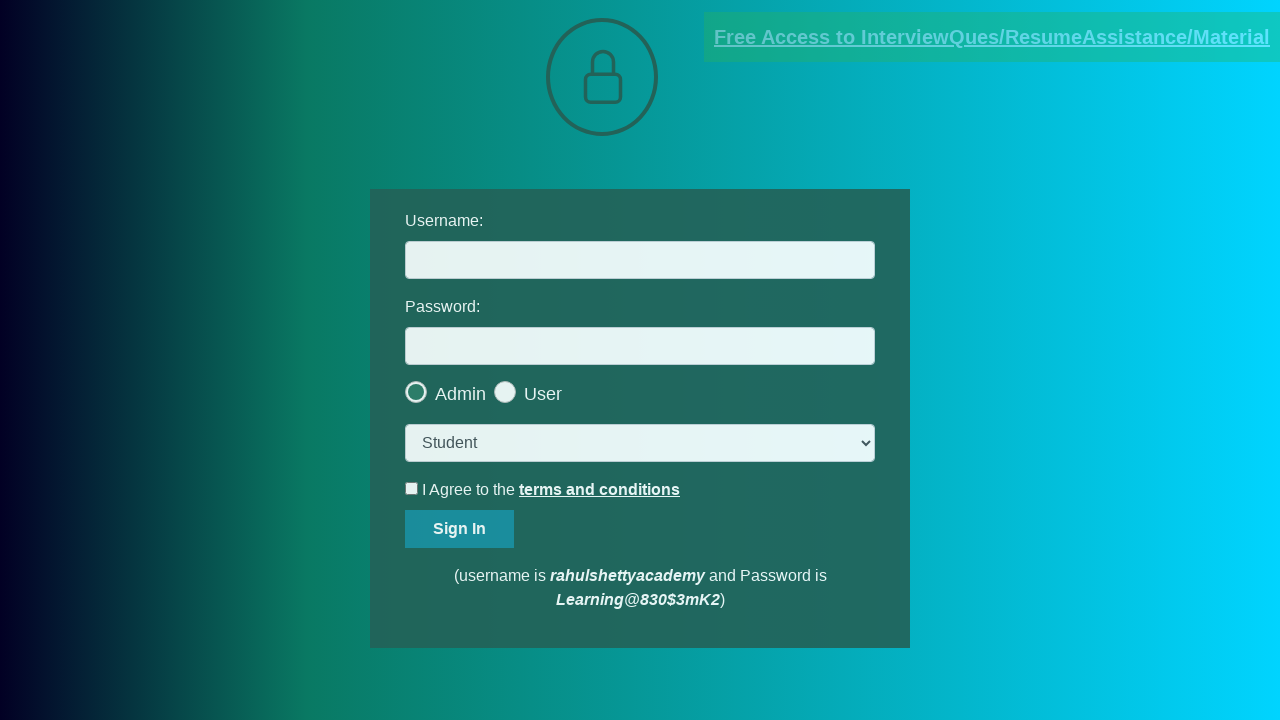

Located document link element
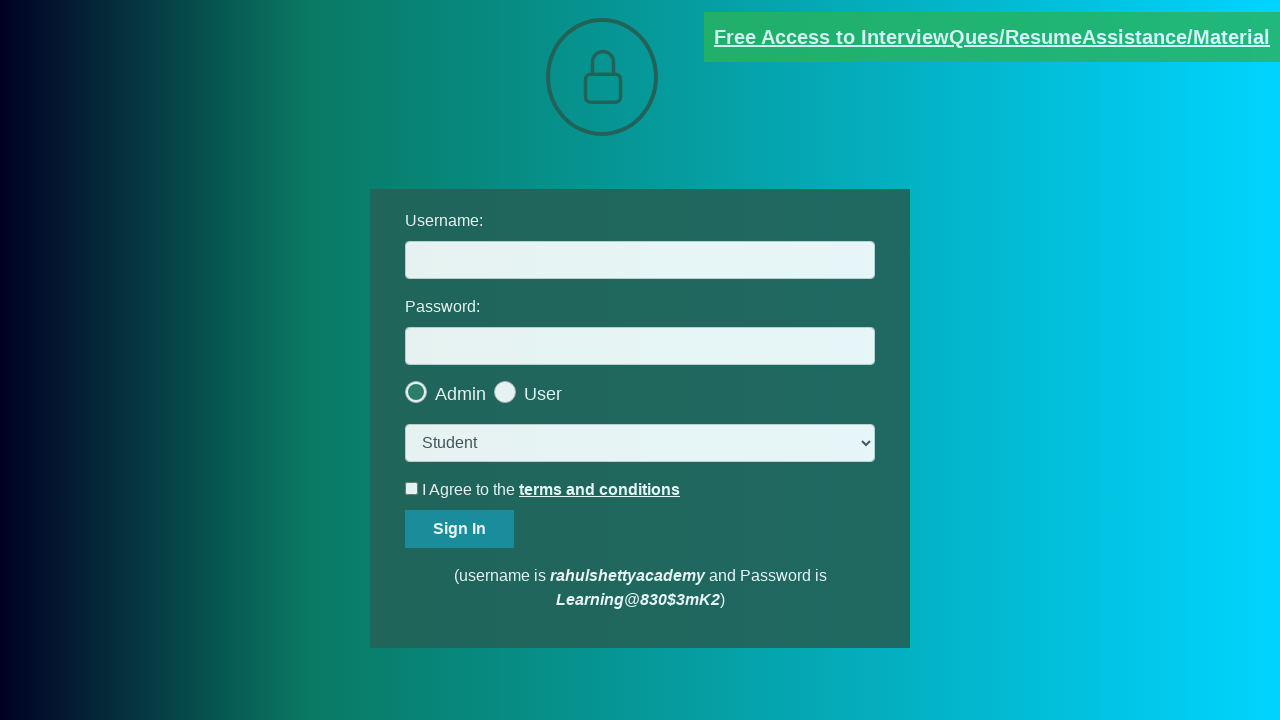

Clicked document link and new page opened at (992, 37) on [href*='documents-request']
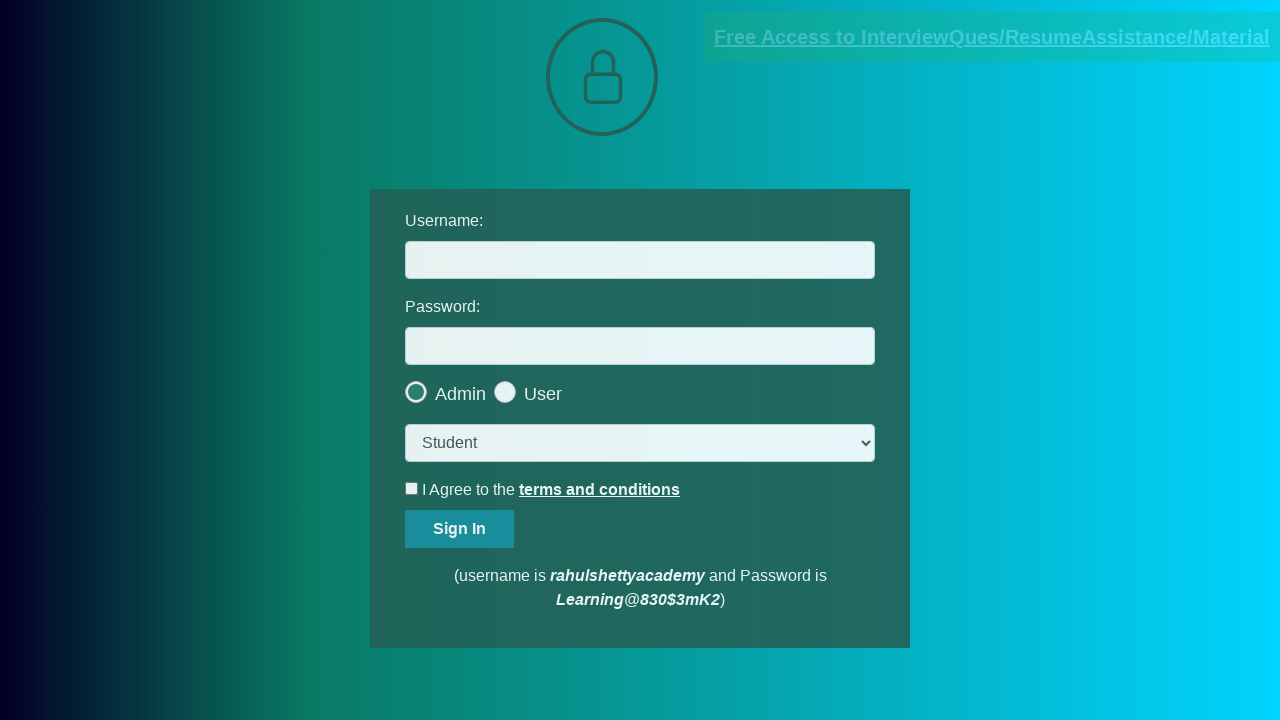

Captured new page object from child window
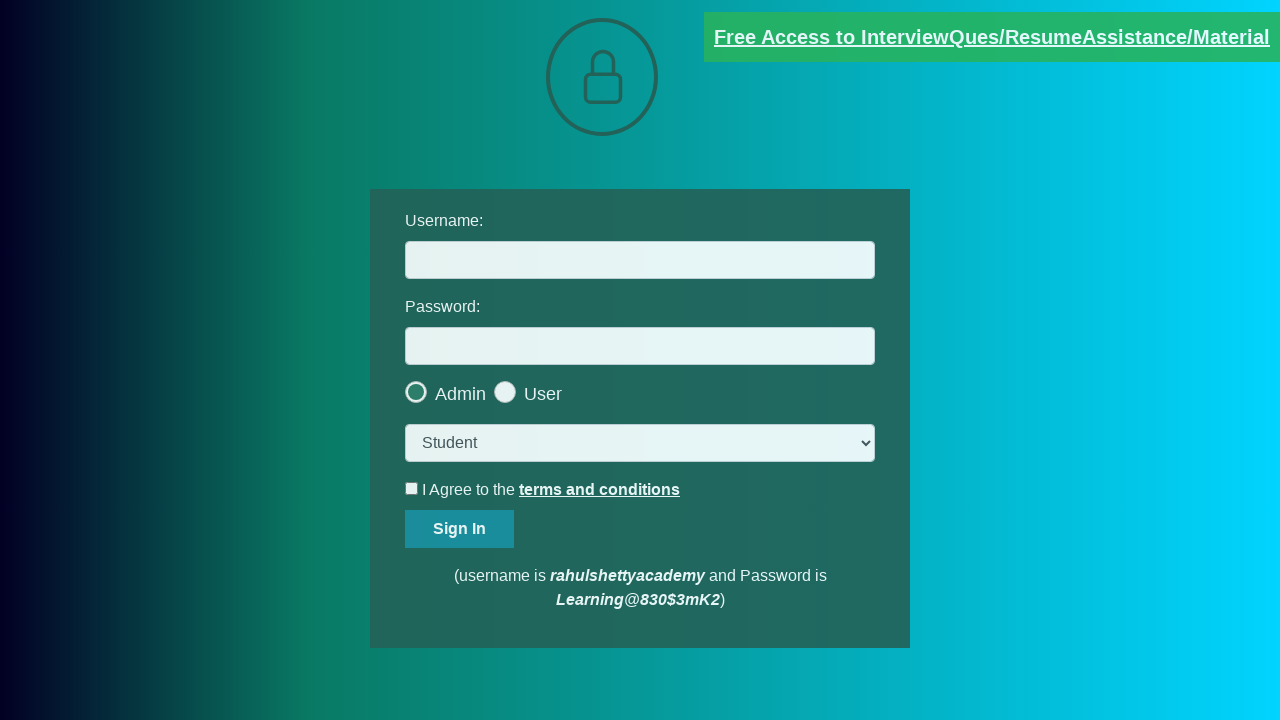

New page loaded completely
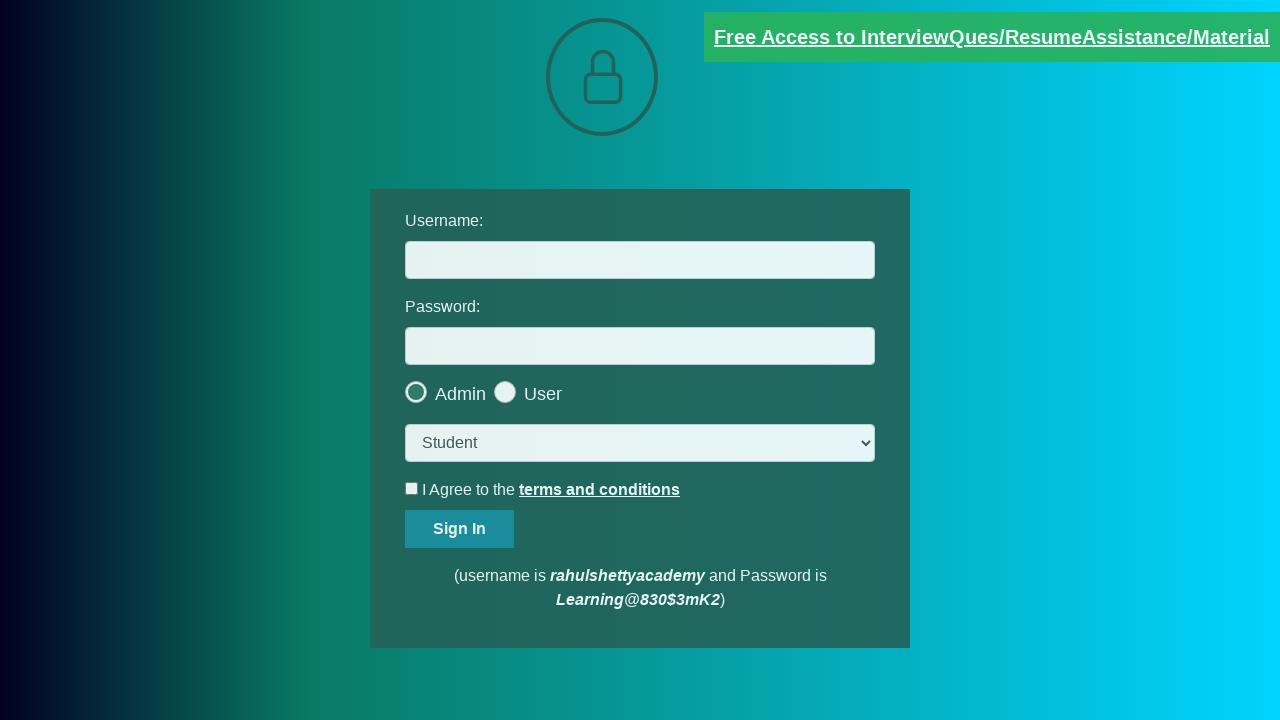

Extracted text from red element in new page
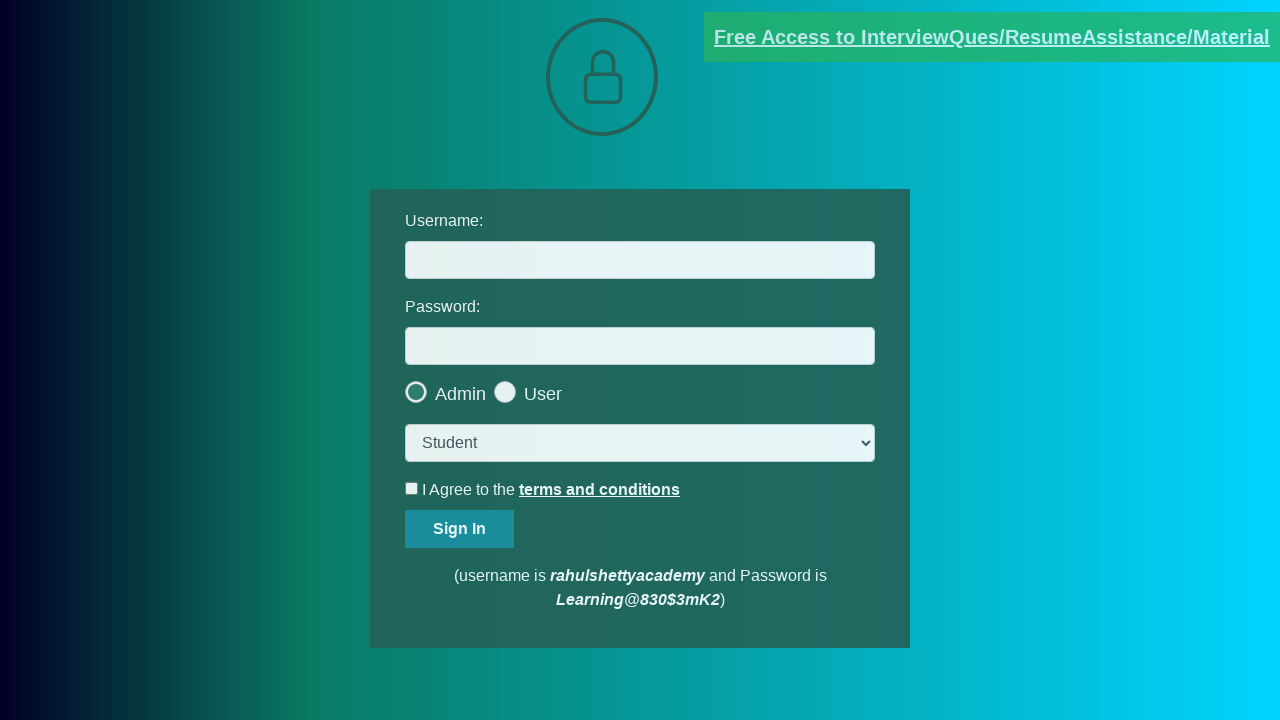

Split text by '@' delimiter to extract domain
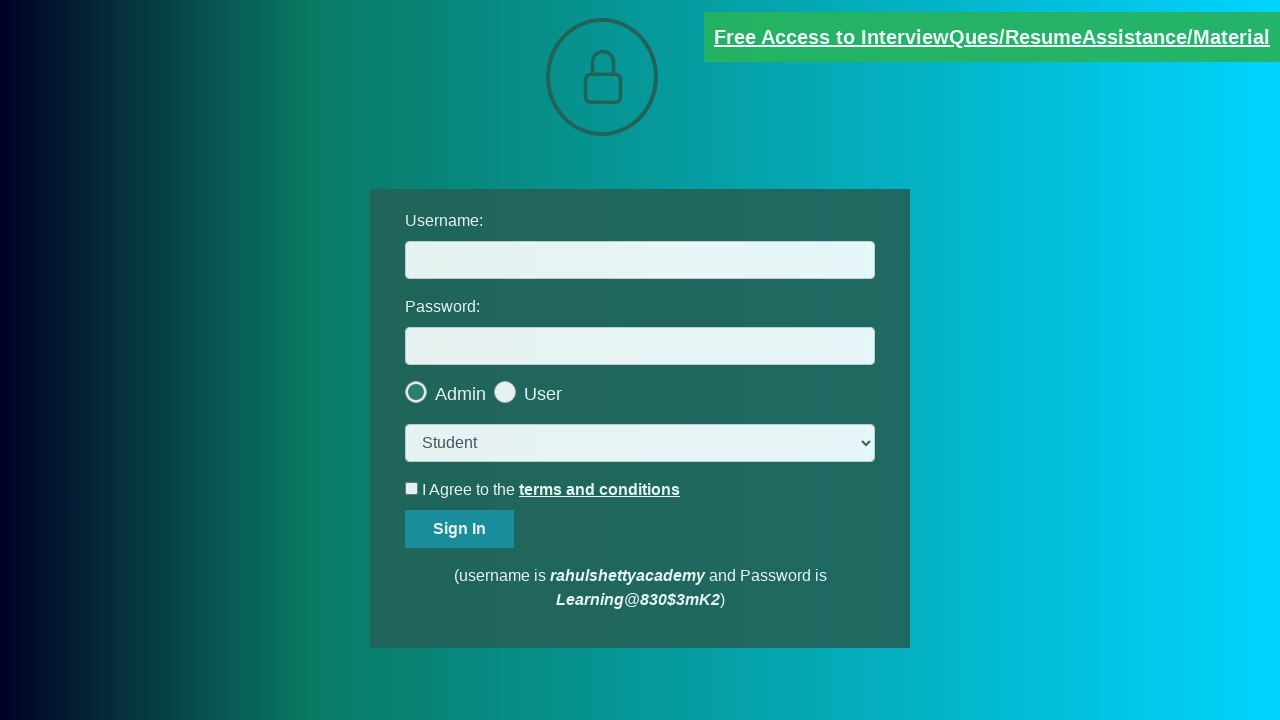

Extracted domain: rahulshettyacademy.com
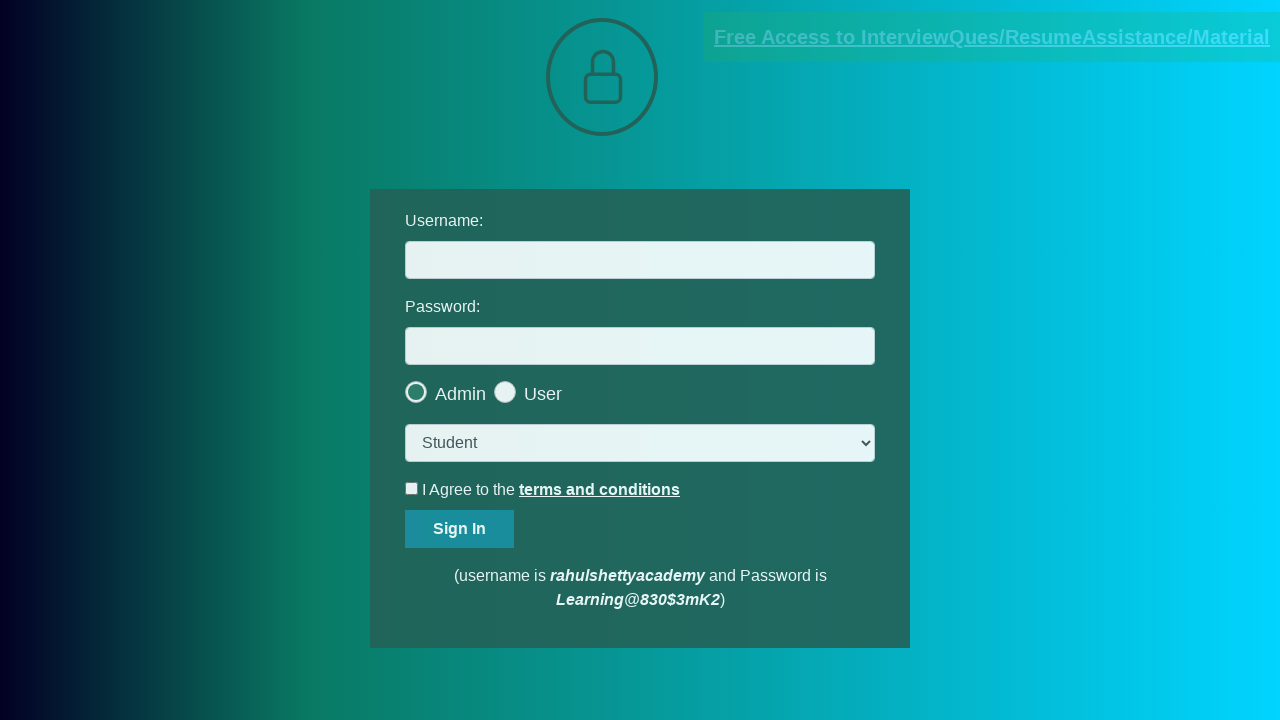

Filled username field with extracted domain: rahulshettyacademy.com on #username
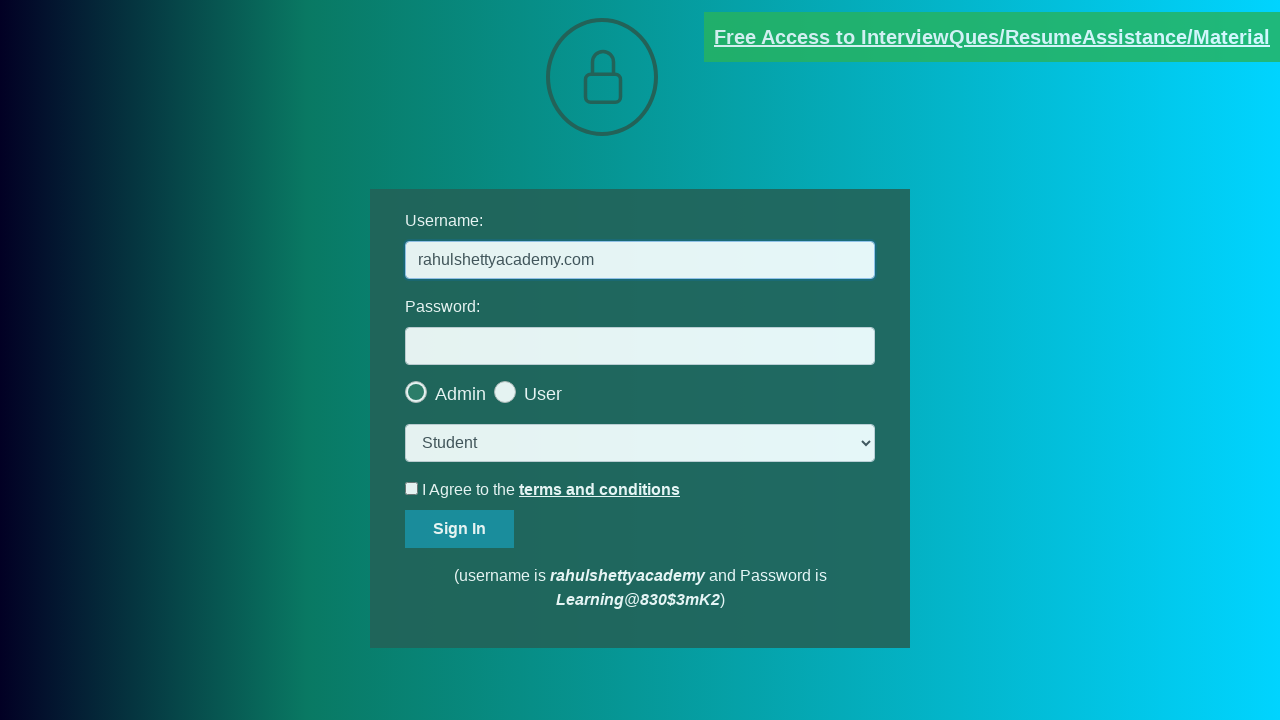

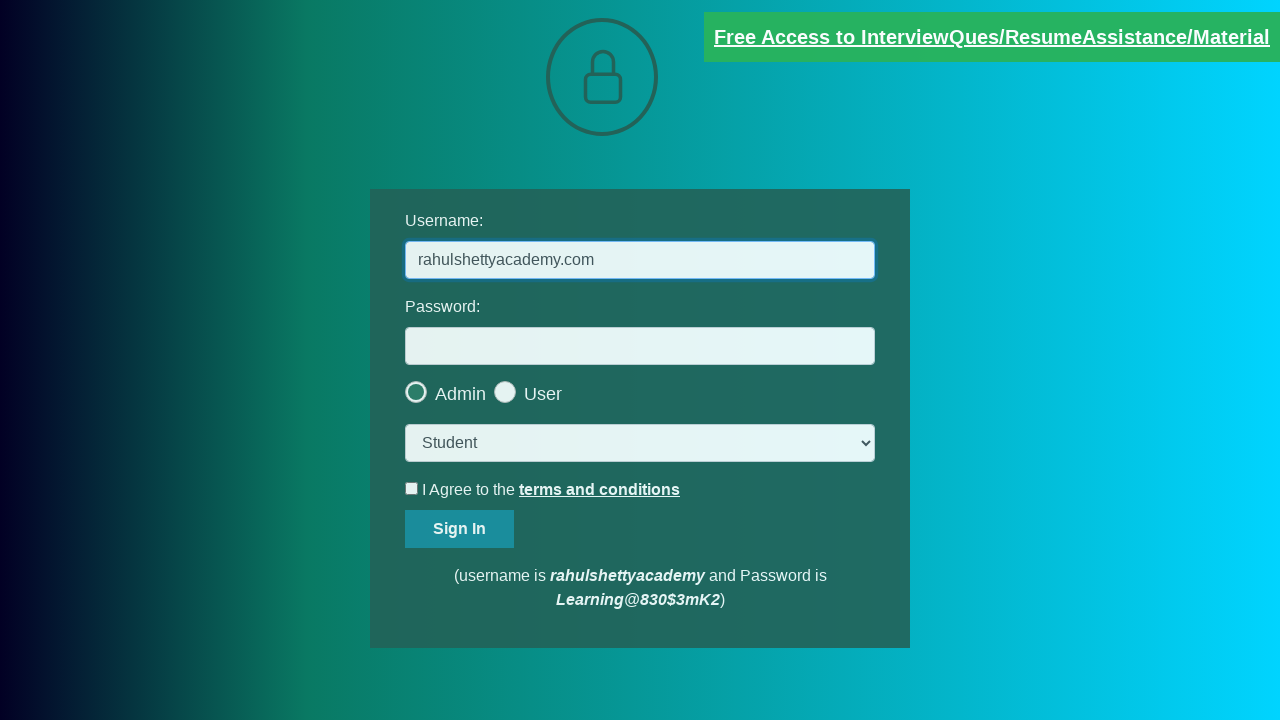